Verifies that the current URL matches the expected DuckDuckGo homepage URL

Starting URL: https://duckduckgo.com/

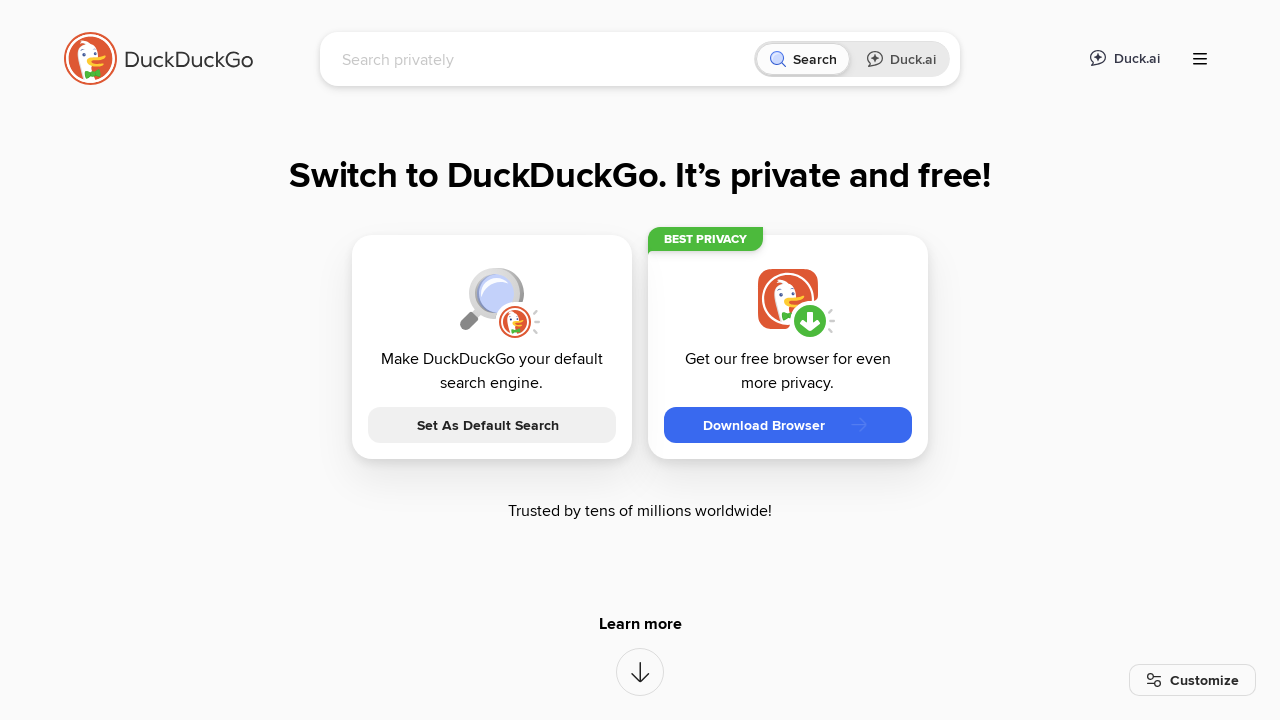

Retrieved current page URL
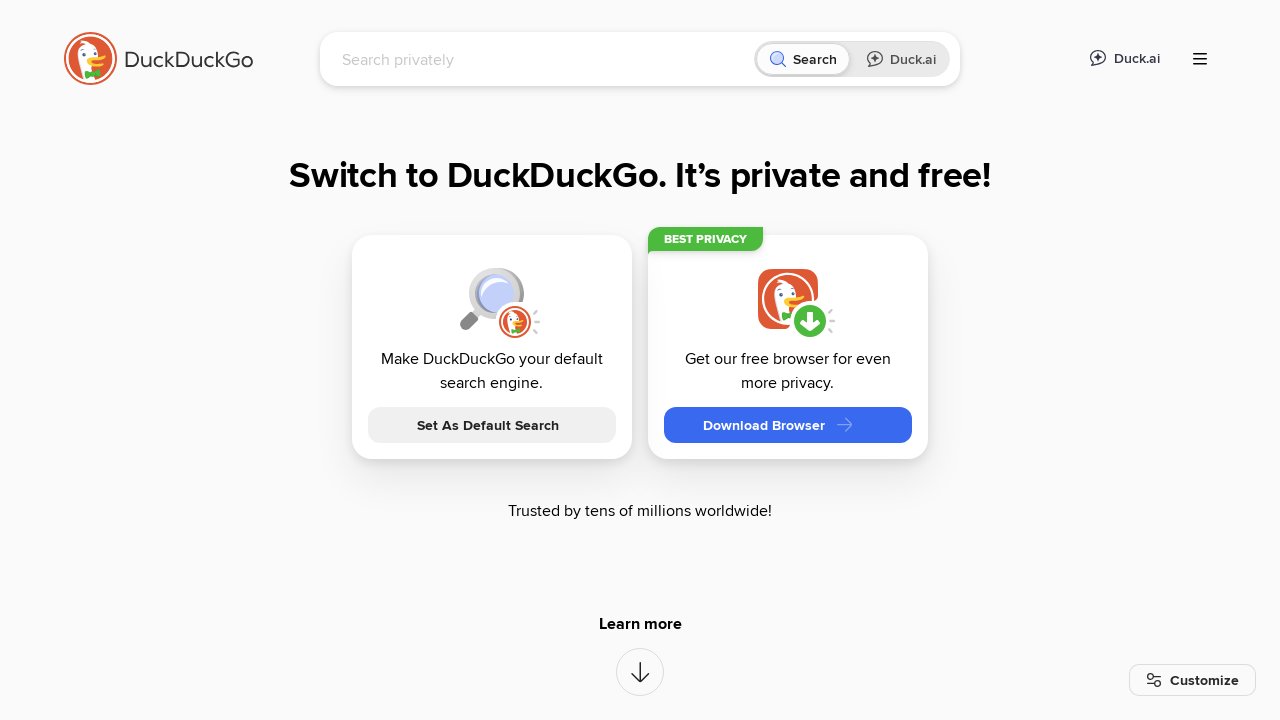

Verified that current URL matches expected DuckDuckGo homepage URL
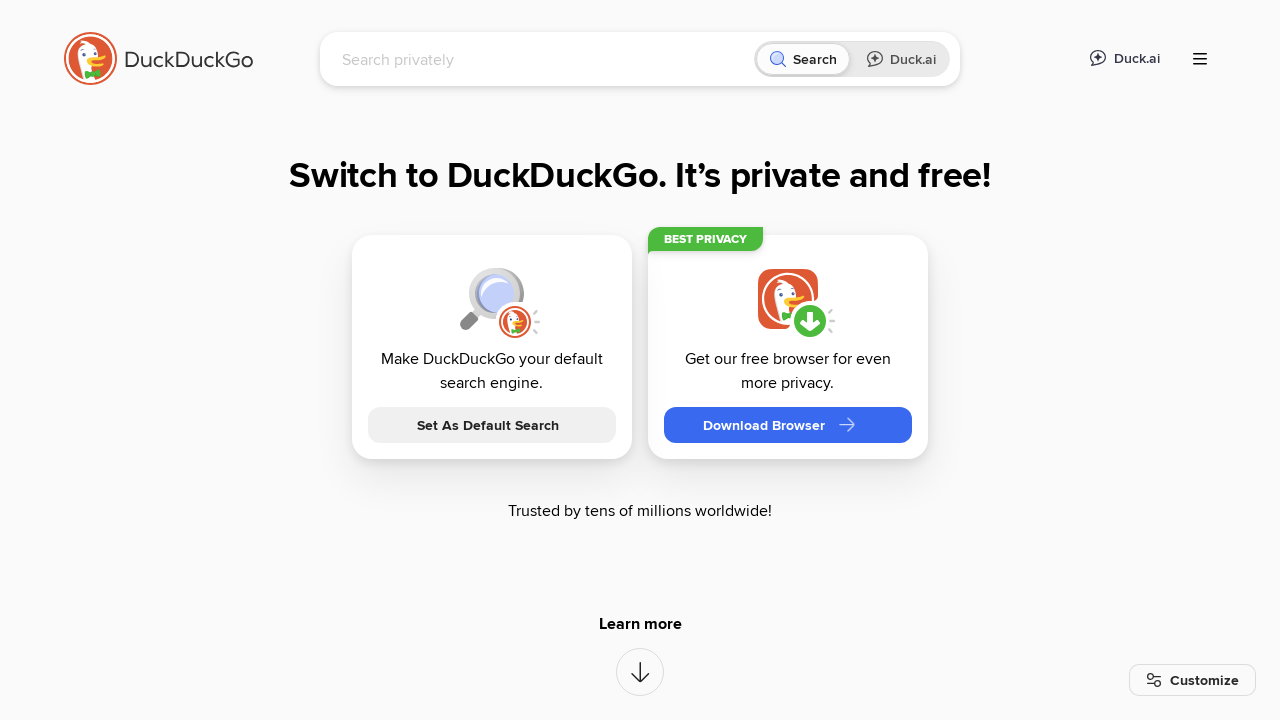

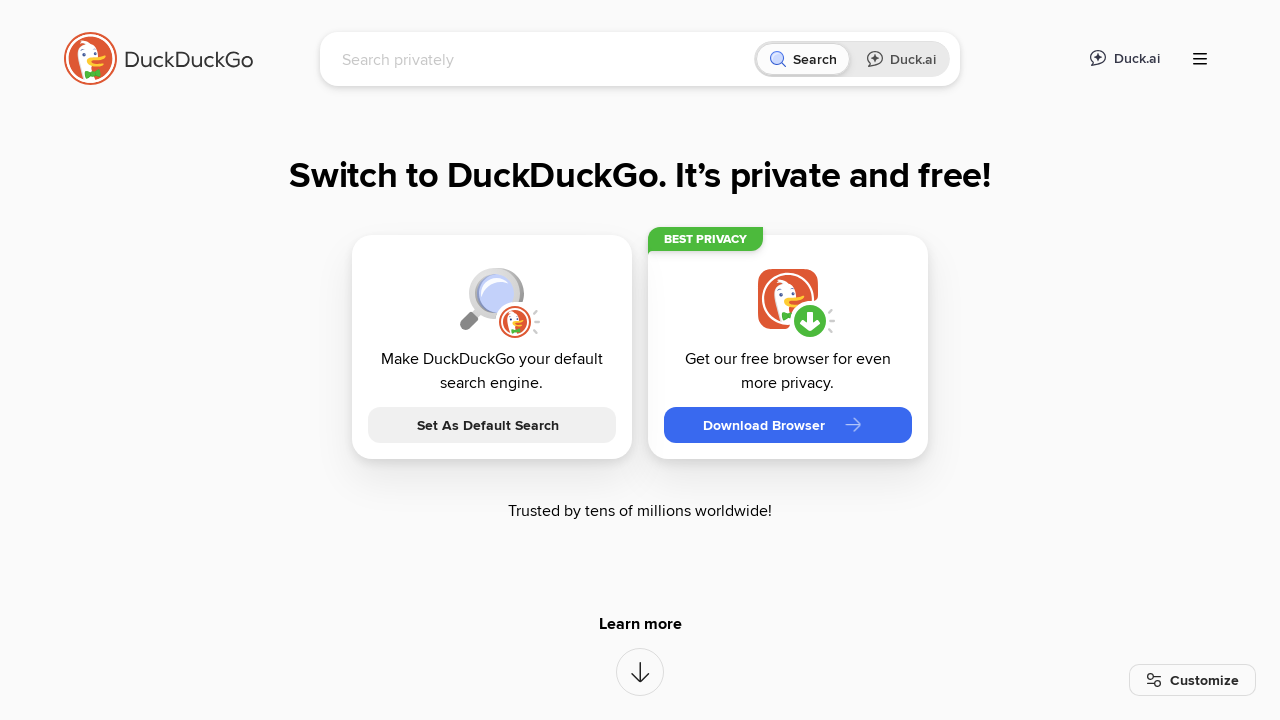